Tests USPS website navigation by hovering over the Send tab, clicking on Calculate a Price, and performing right-click and double-click actions on the USPS home logo

Starting URL: https://www.usps.com

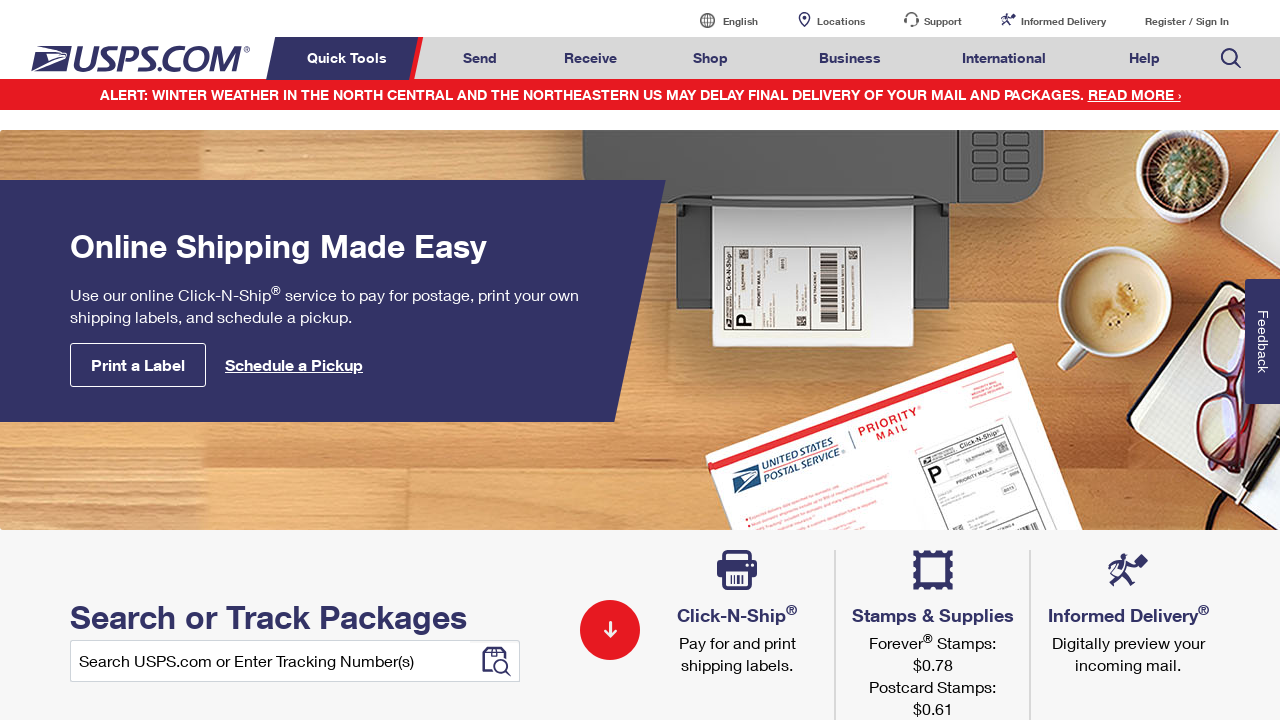

Hovered over the Send/Mail & Ship tab at (480, 58) on xpath=//*[@id='mail-ship-width']
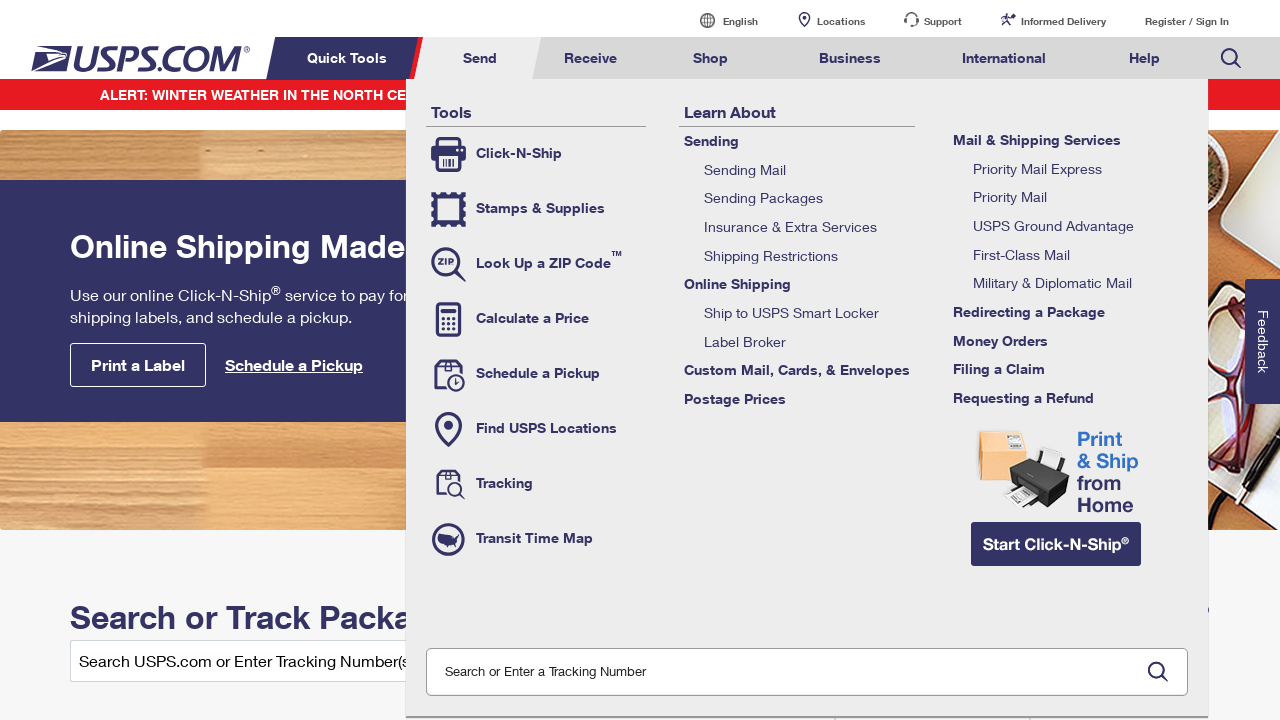

Clicked on Calculate a Price option at (536, 319) on xpath=//li[@class='tool-calc']
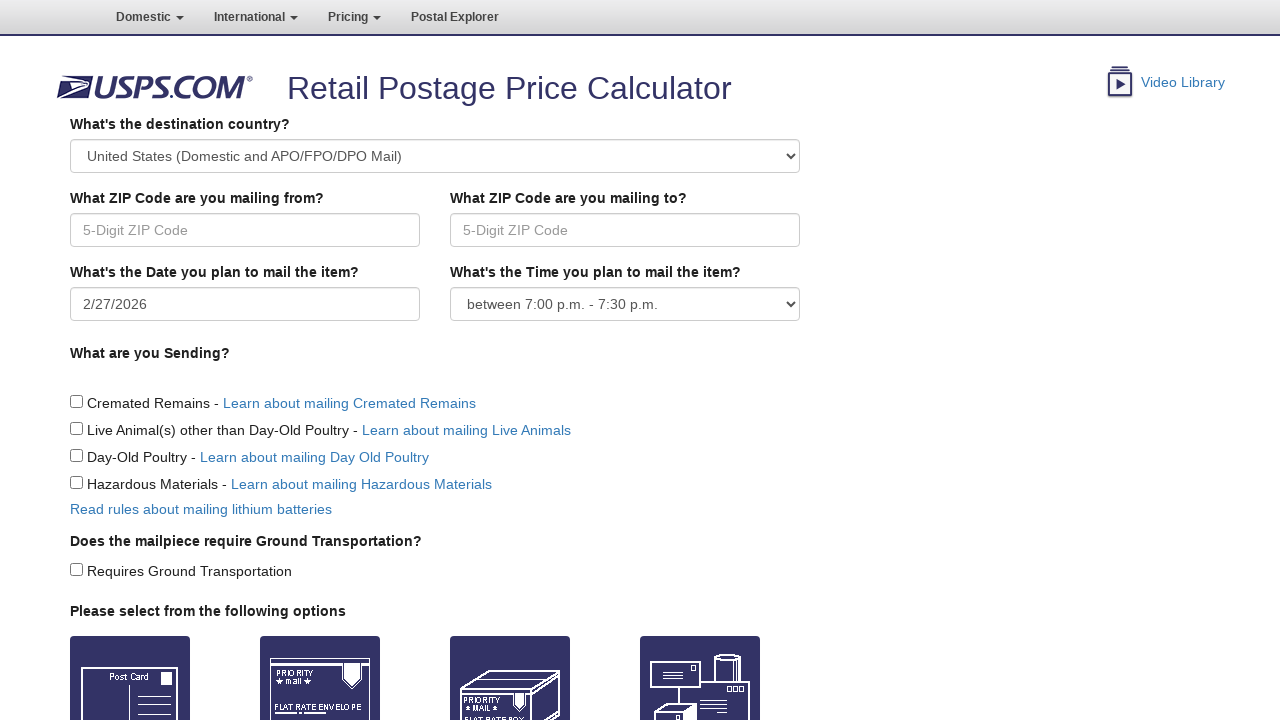

Waited for page to reach networkidle state
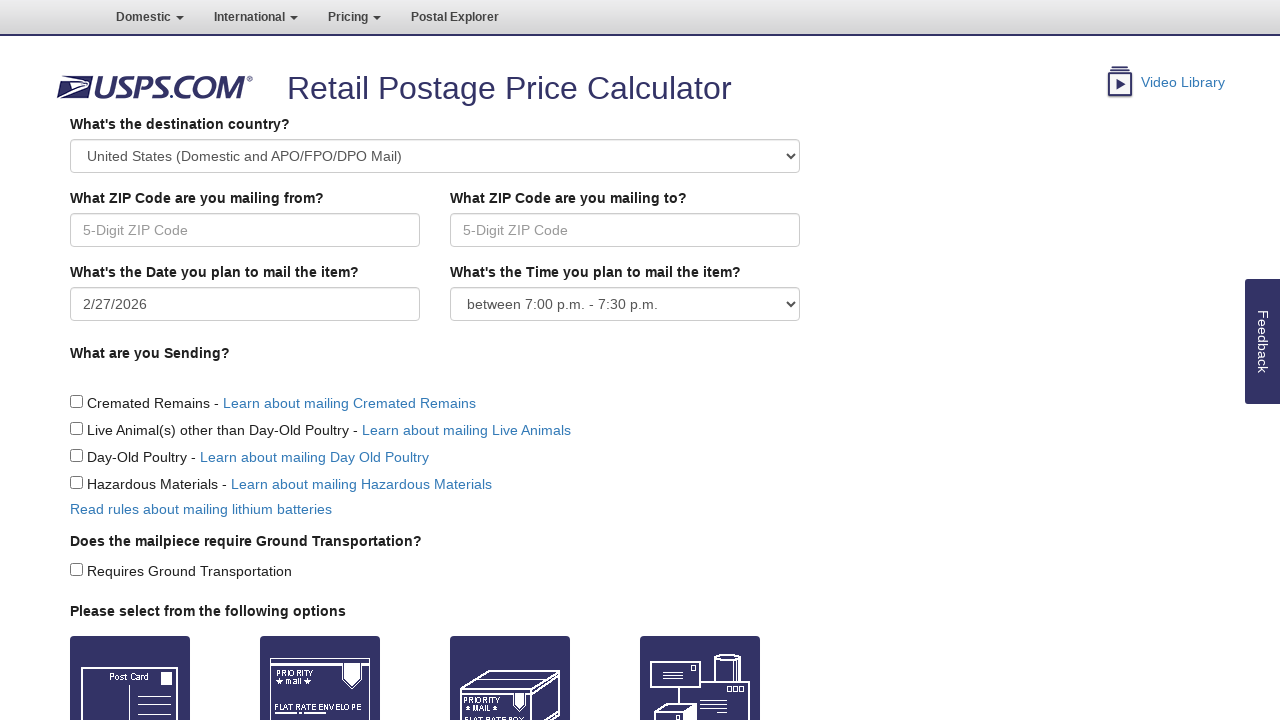

Right-clicked on USPS home logo at (154, 87) on //*[@alt='USPS.com home']
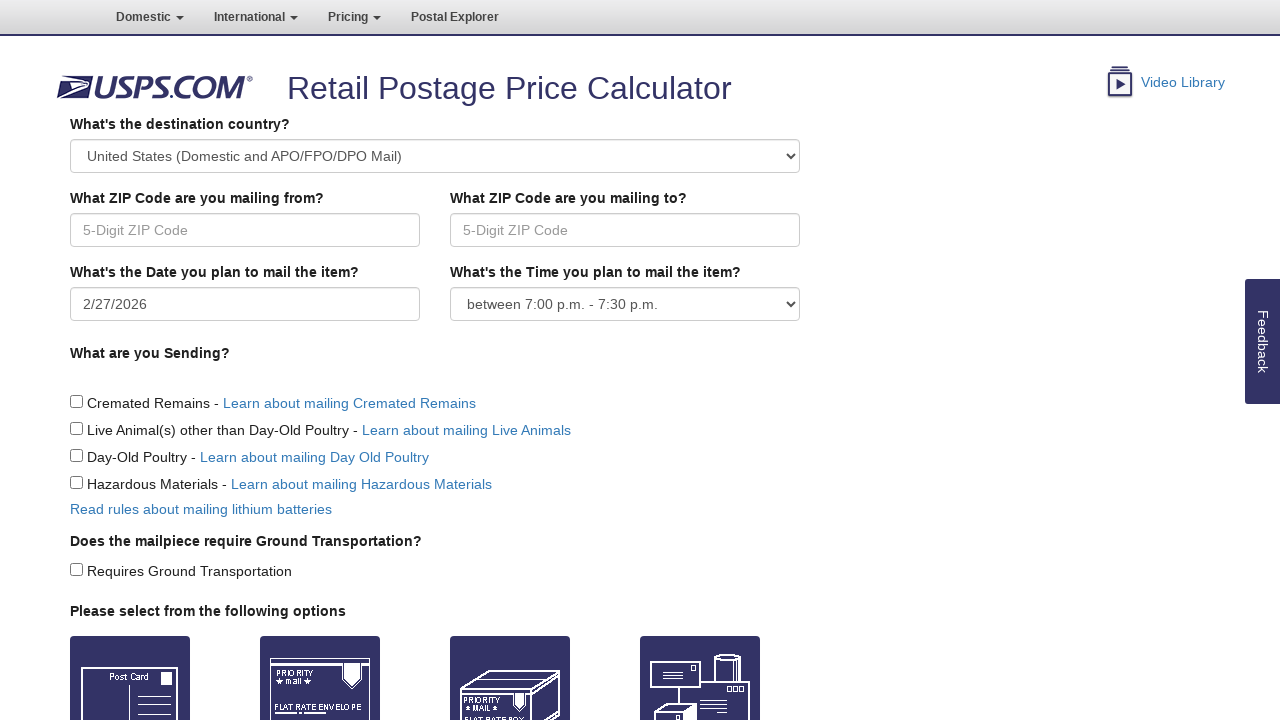

Double-clicked on USPS home logo at (154, 87) on xpath=//*[@alt='USPS.com home']
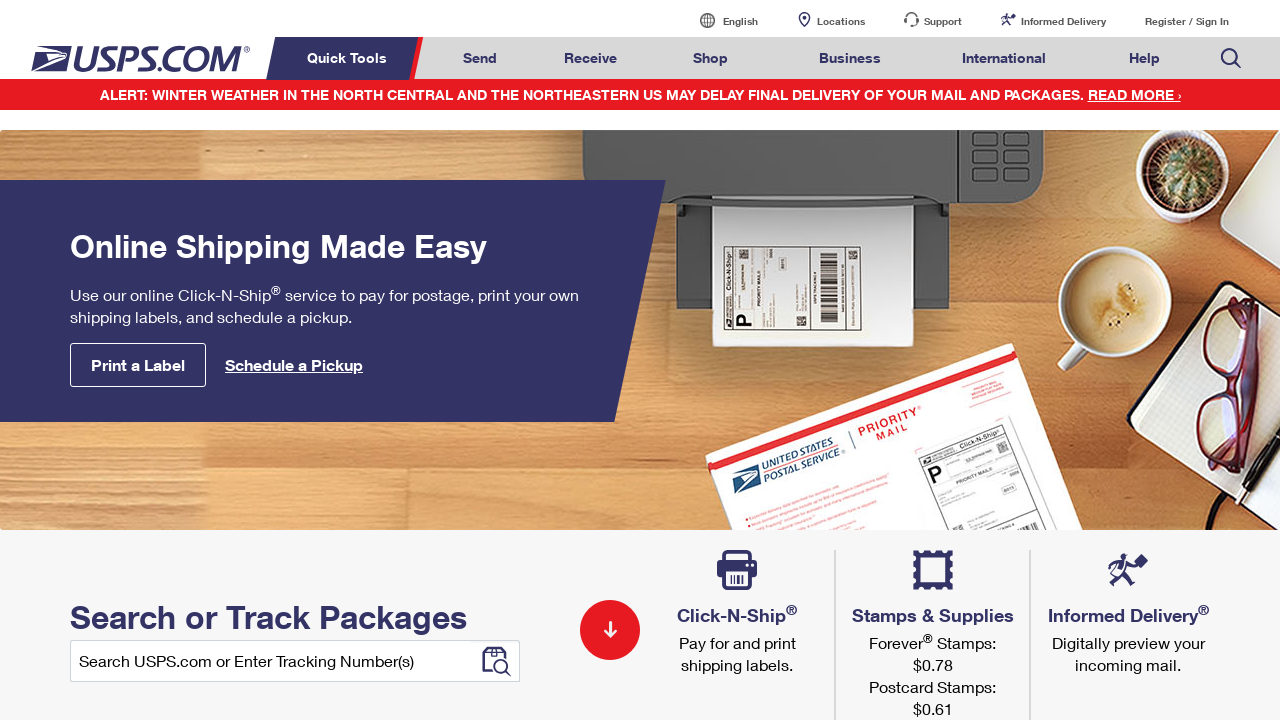

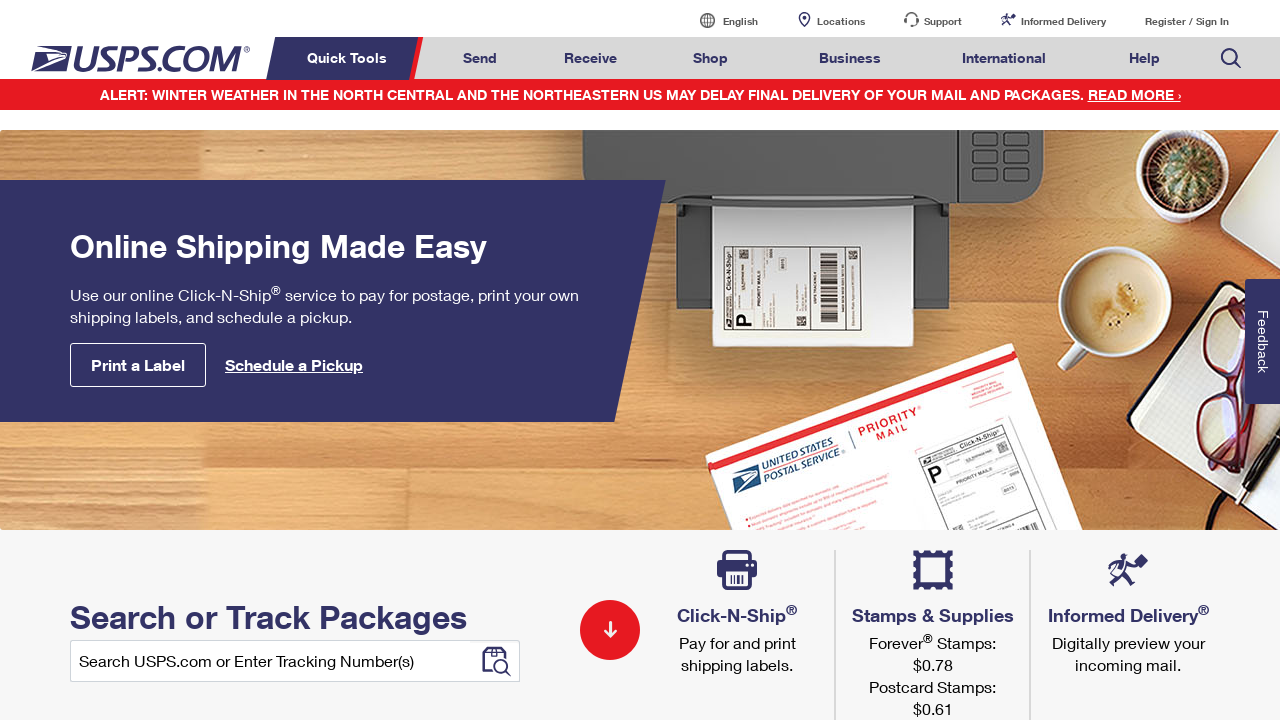